Orders a robot by dismissing a modal popup, filling out the order form with head type, body type, legs count and address, previewing the robot configuration, and submitting the order.

Starting URL: https://robotsparebinindustries.com/#/robot-order

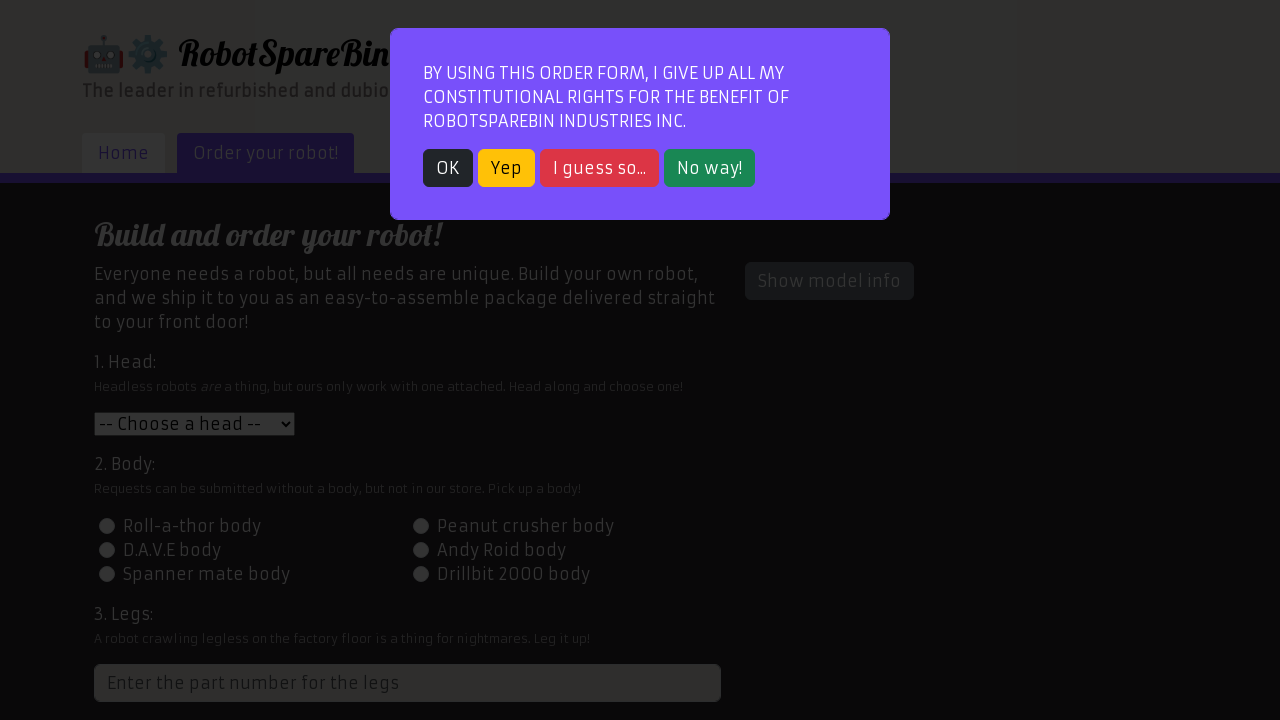

Dismissed modal popup on page load at (448, 168) on button.btn-dark
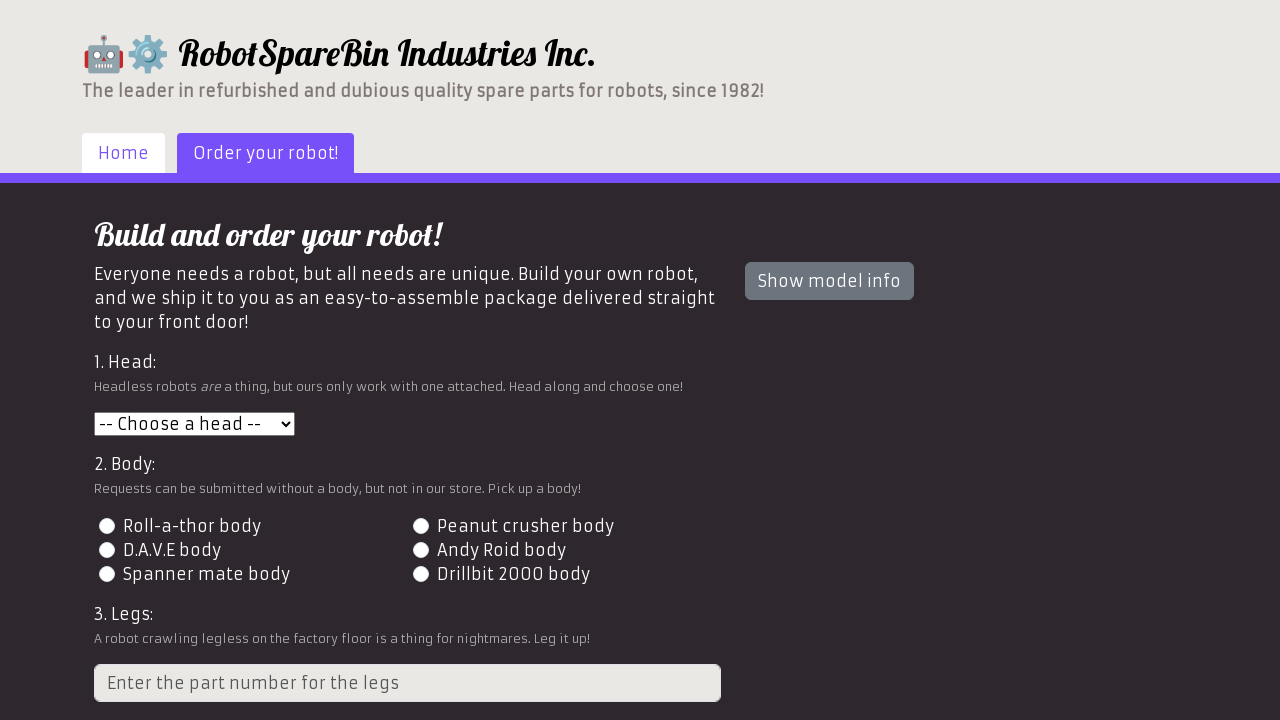

Selected head type 3 from dropdown on #head
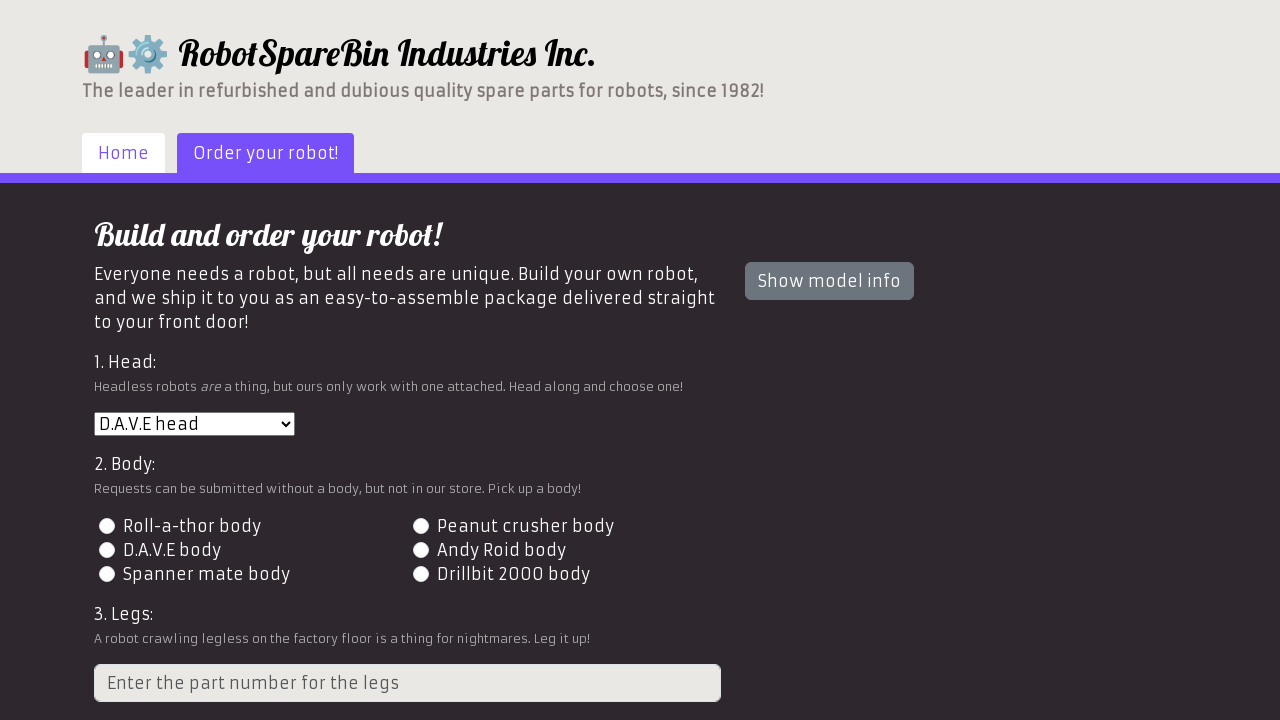

Selected body type 2 via radio button at (420, 526) on #id-body-2
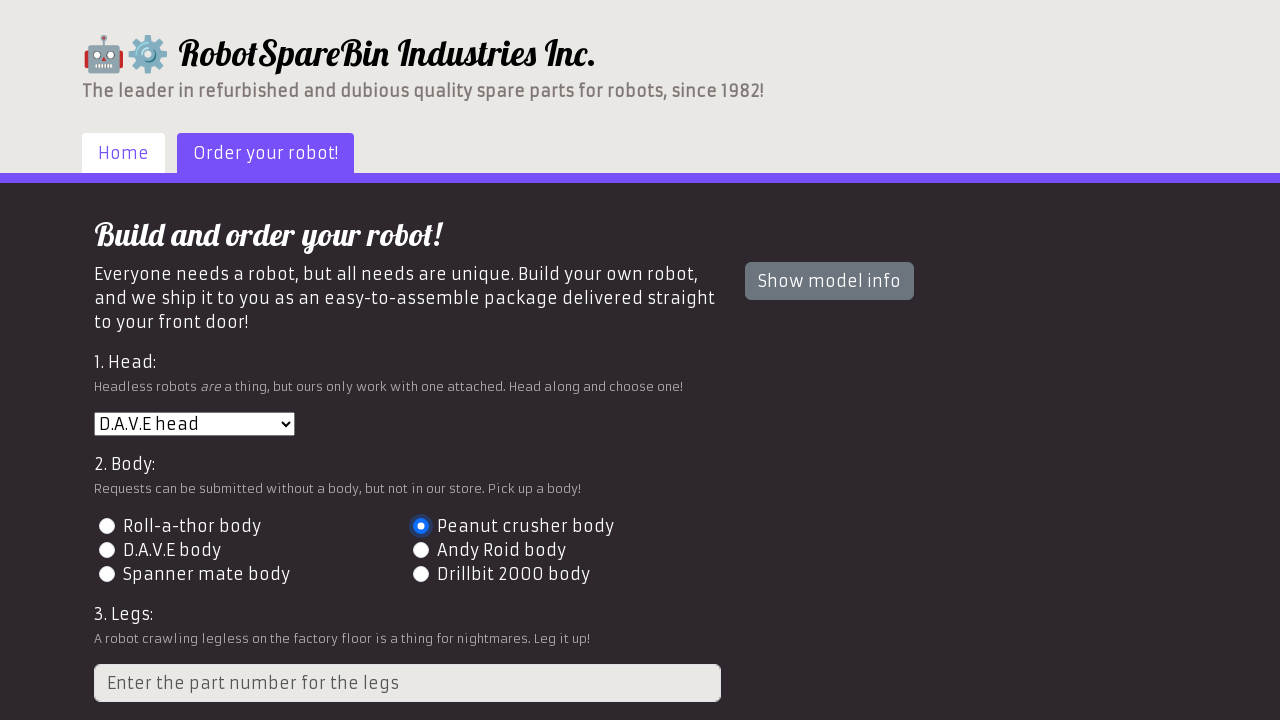

Entered 4 legs for robot configuration on input.form-control[min='1']
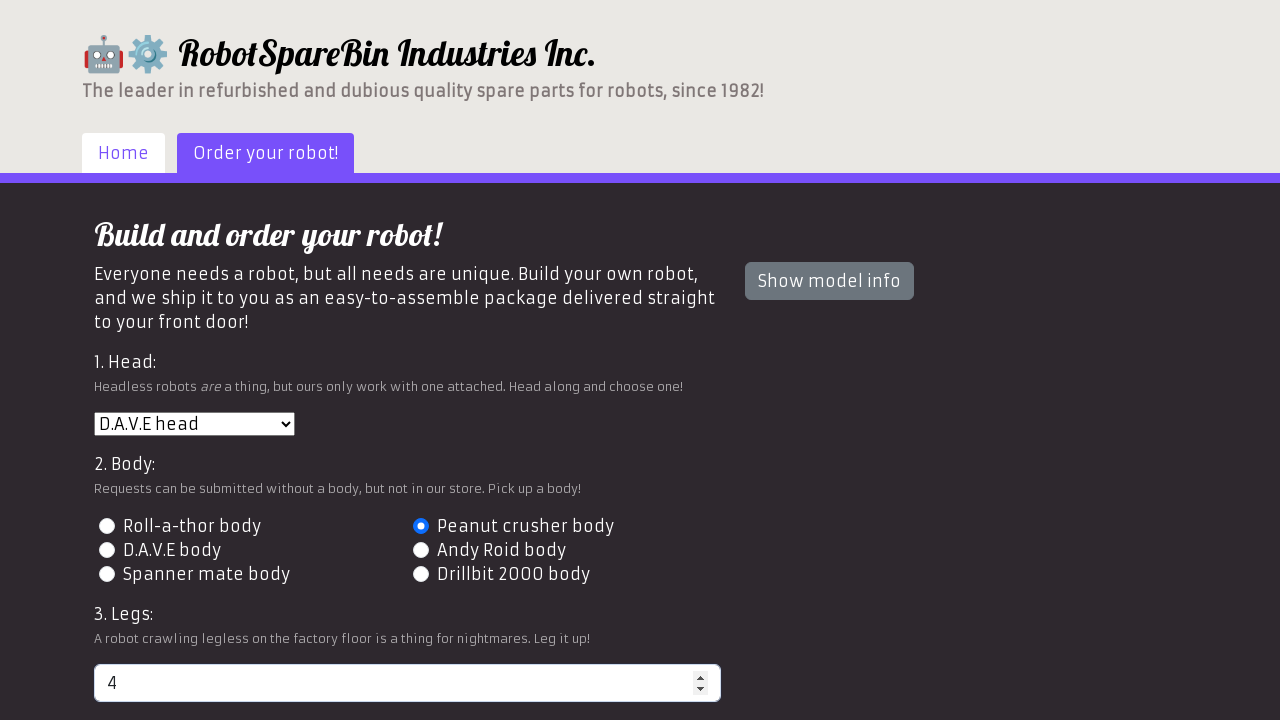

Entered shipping address: 742 Evergreen Terrace, Springfield on #address
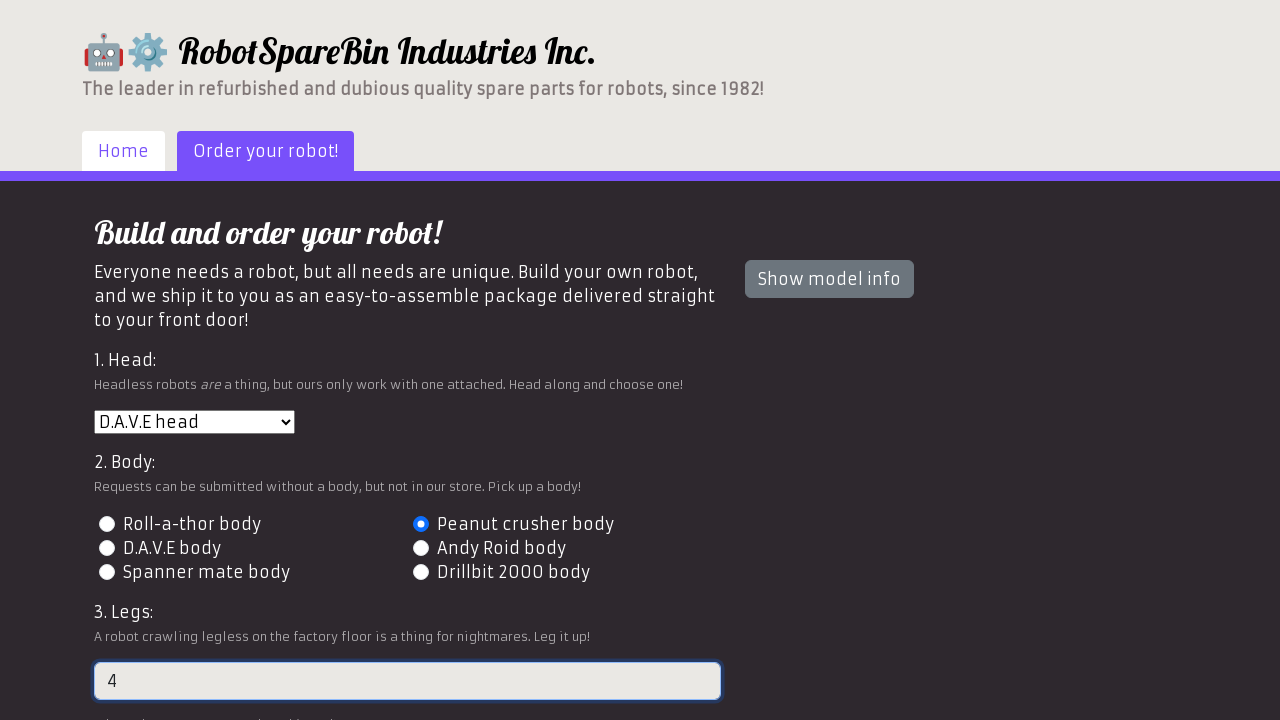

Clicked preview button to display robot configuration at (141, 605) on #preview
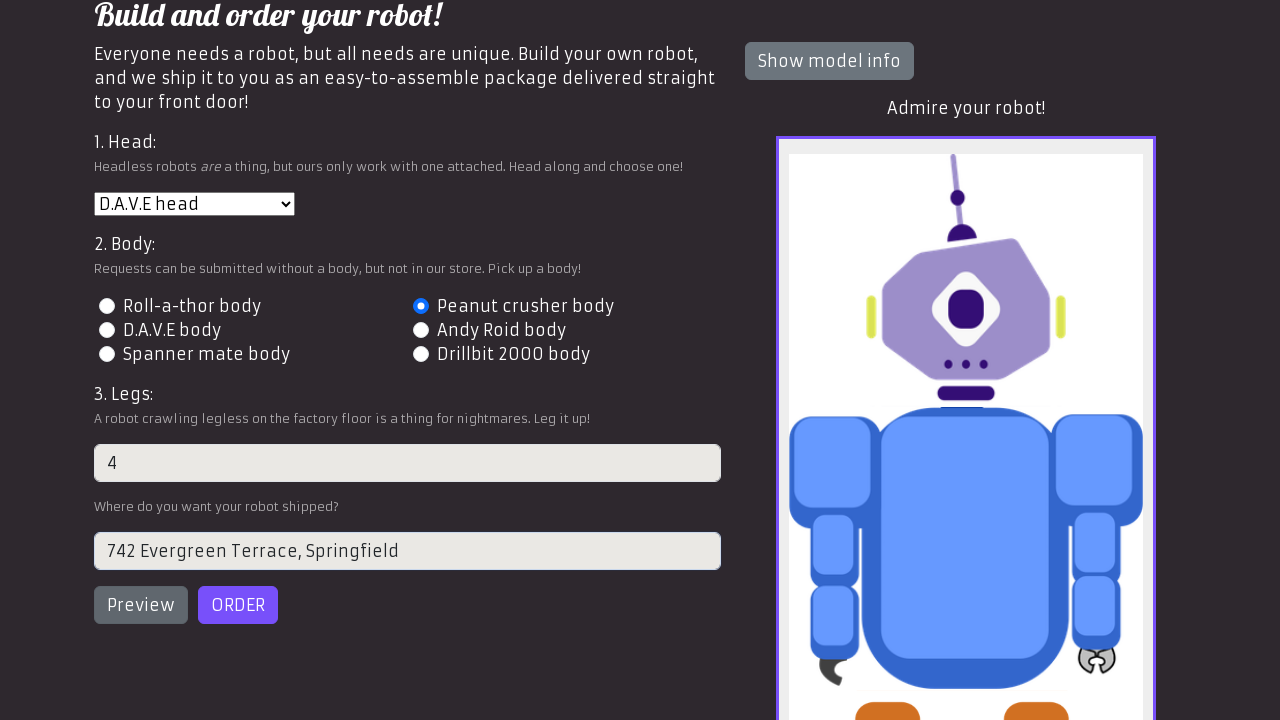

Robot preview image loaded successfully
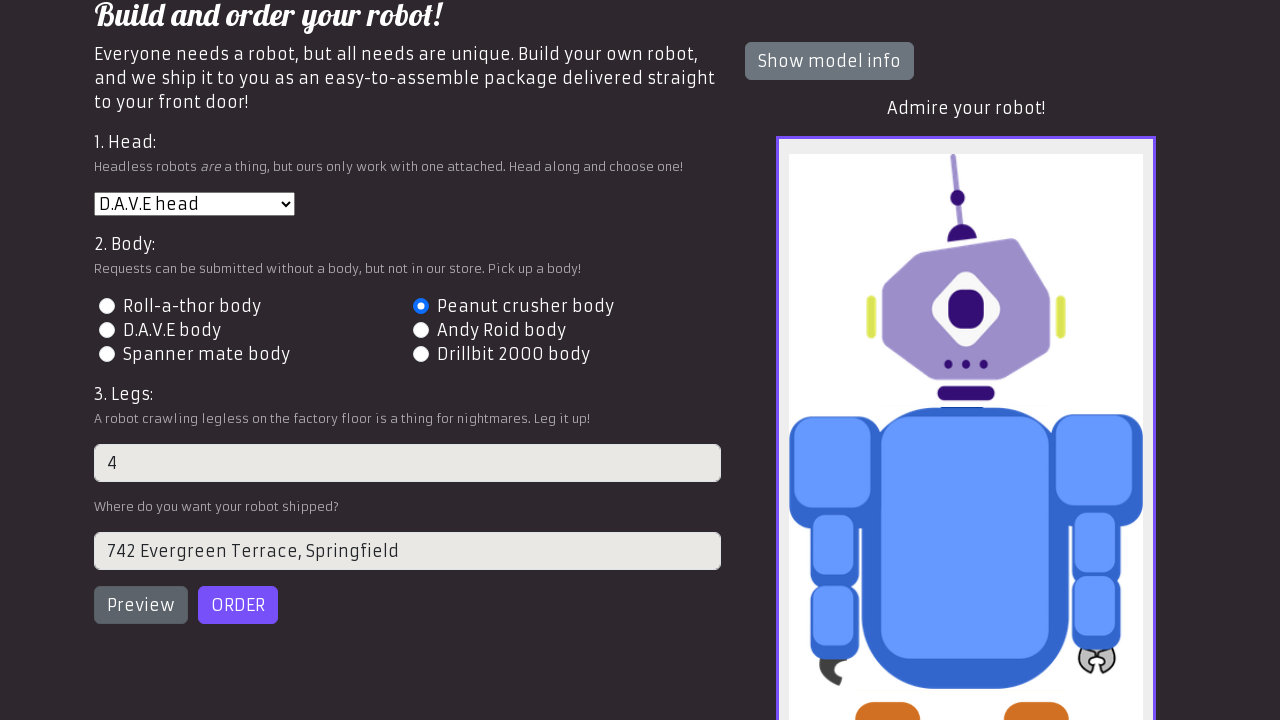

Clicked order button to submit order at (238, 605) on #order
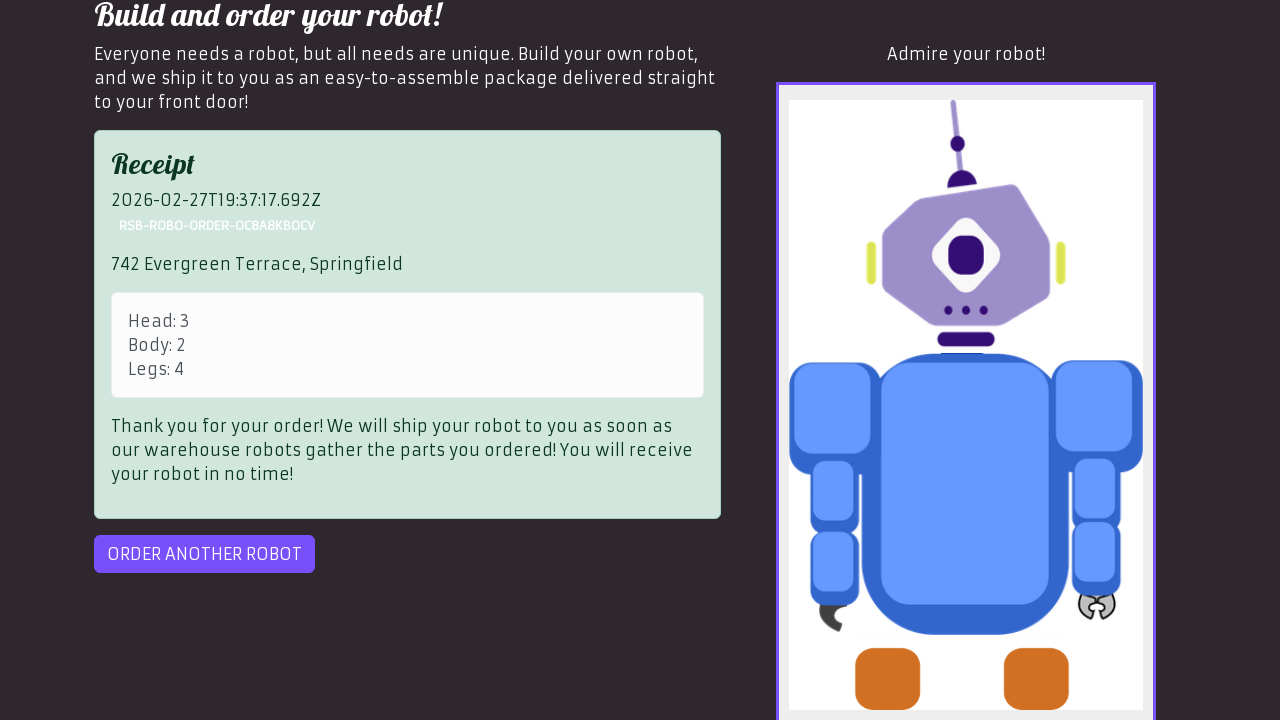

Order receipt displayed successfully
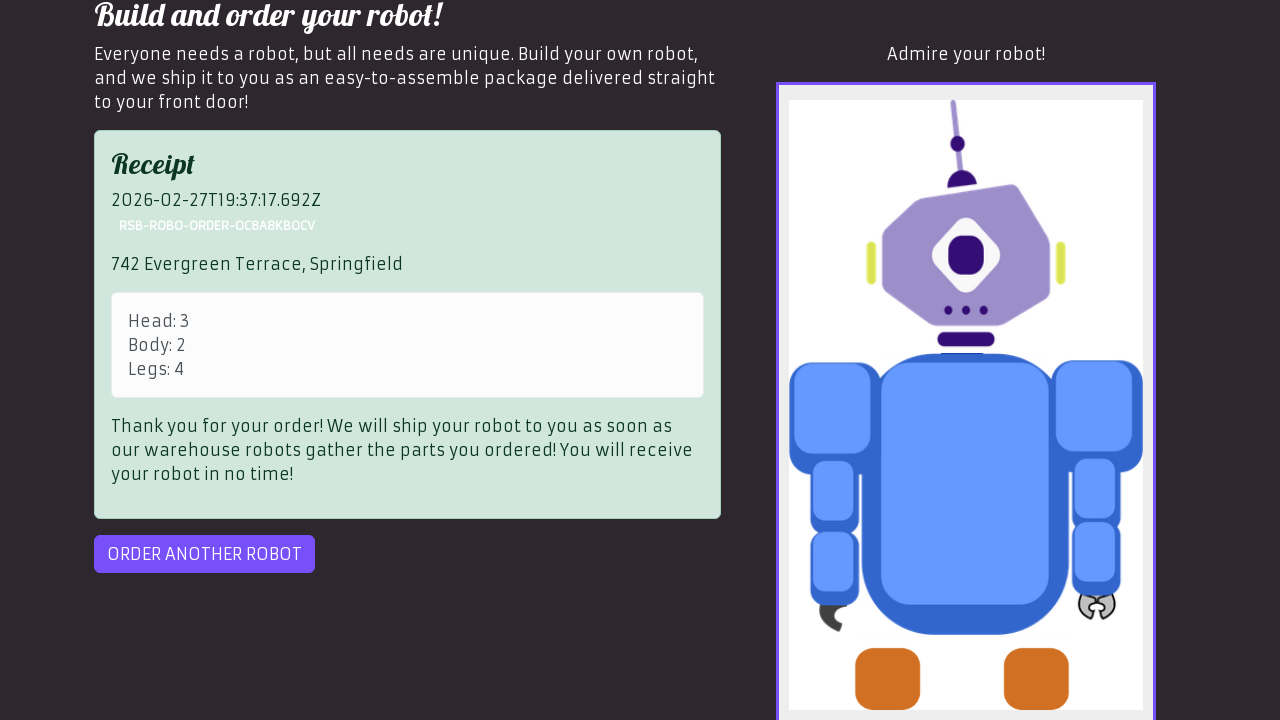

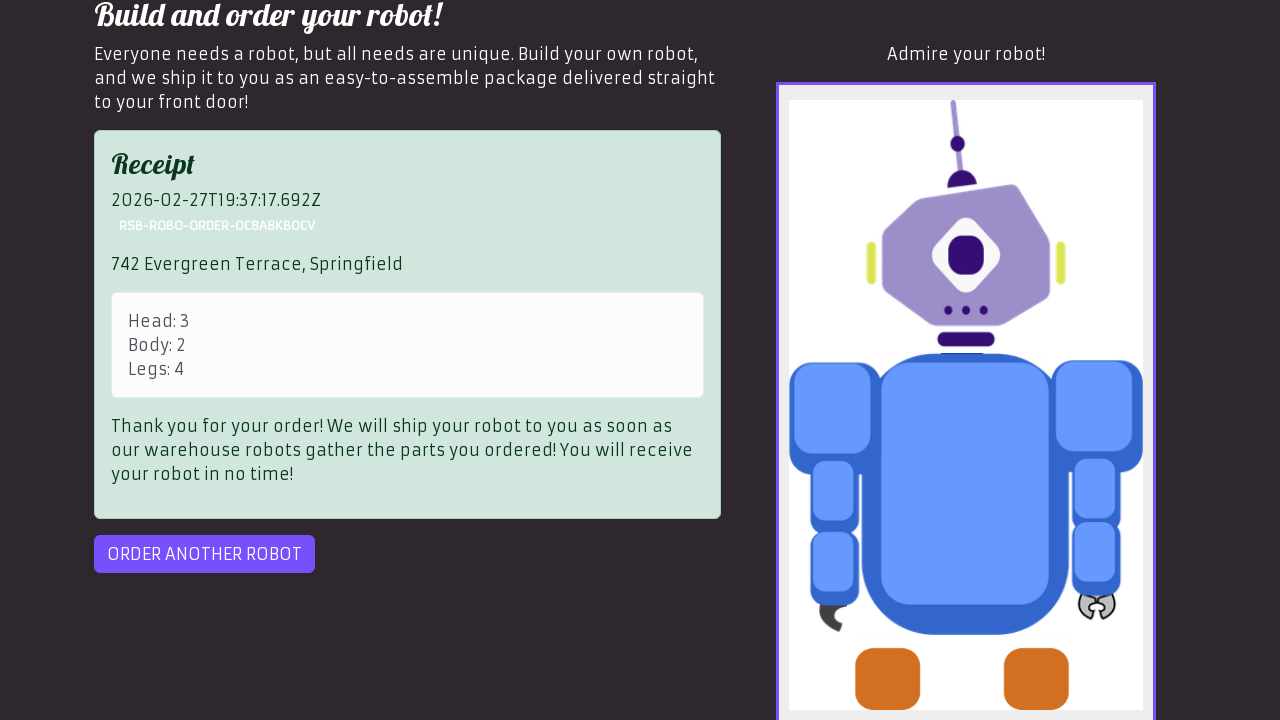